Tests the Quick Start menu functionality on a demo QSpiders application by clicking through various text field options including 'Without placeholder', 'With ToolTip', 'Multiline Text Area', and 'Disabled' options.

Starting URL: https://demoapps.qspiders.com/

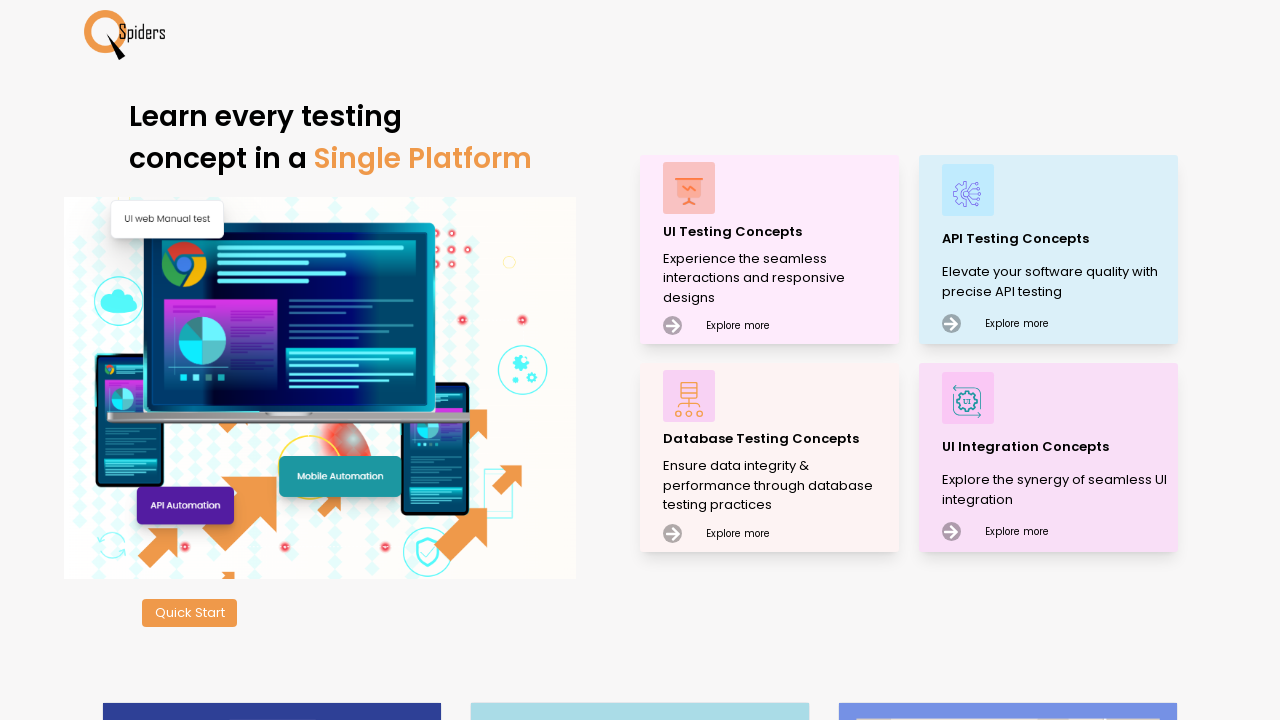

Navigated to QSpiders demo application
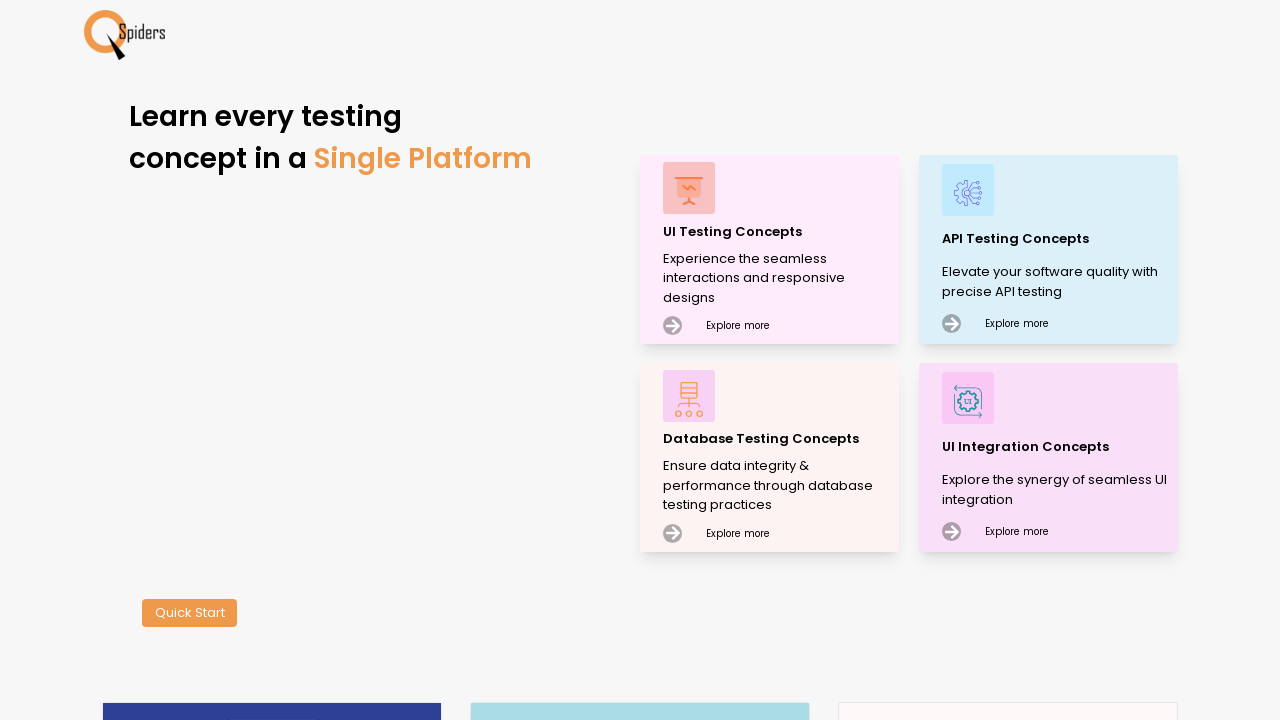

Clicked on Quick Start button at (190, 613) on xpath=//button[text()='Quick Start']
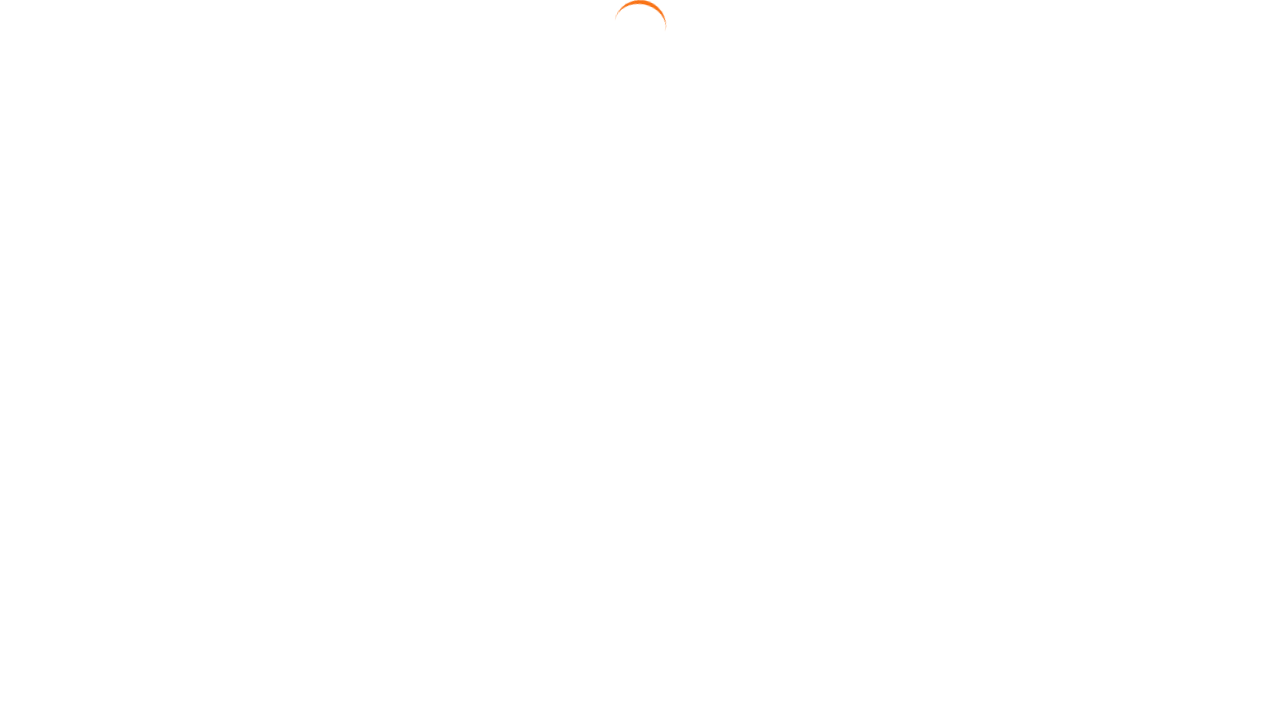

Quick Start menu appeared with options
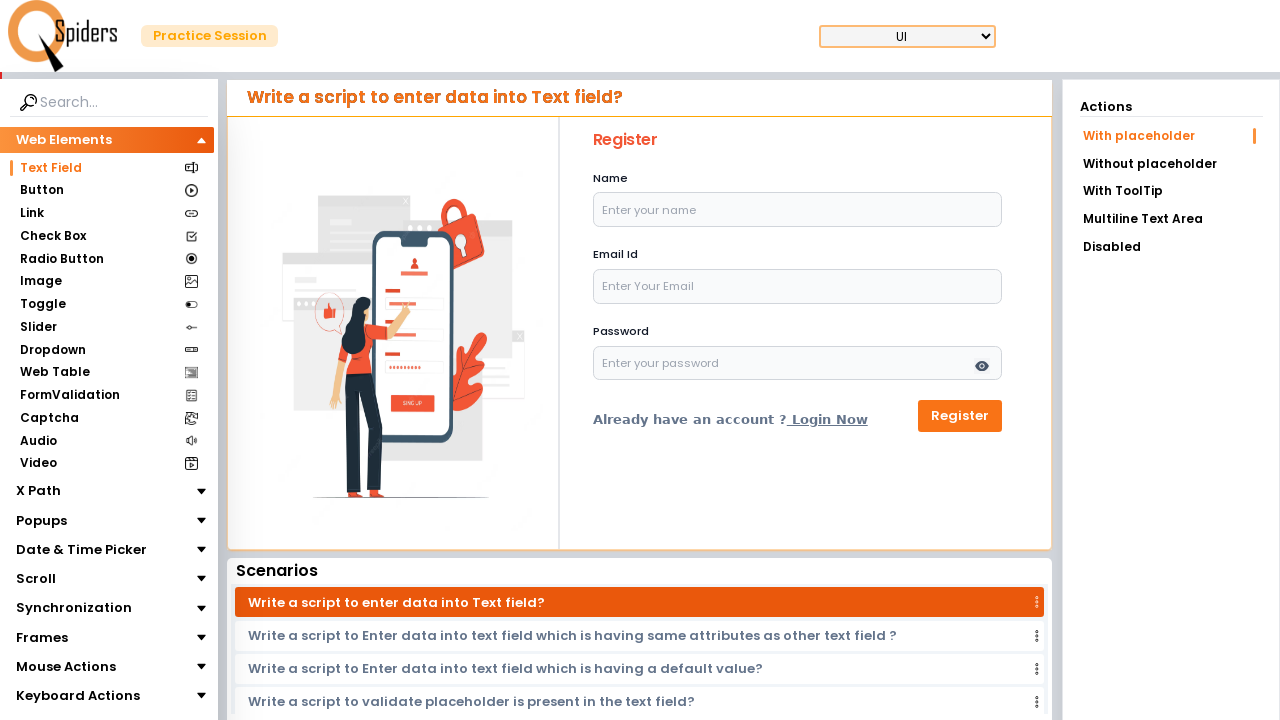

Clicked on 'Without placeholder' option at (1171, 164) on xpath=//li[text()='Without placeholder']
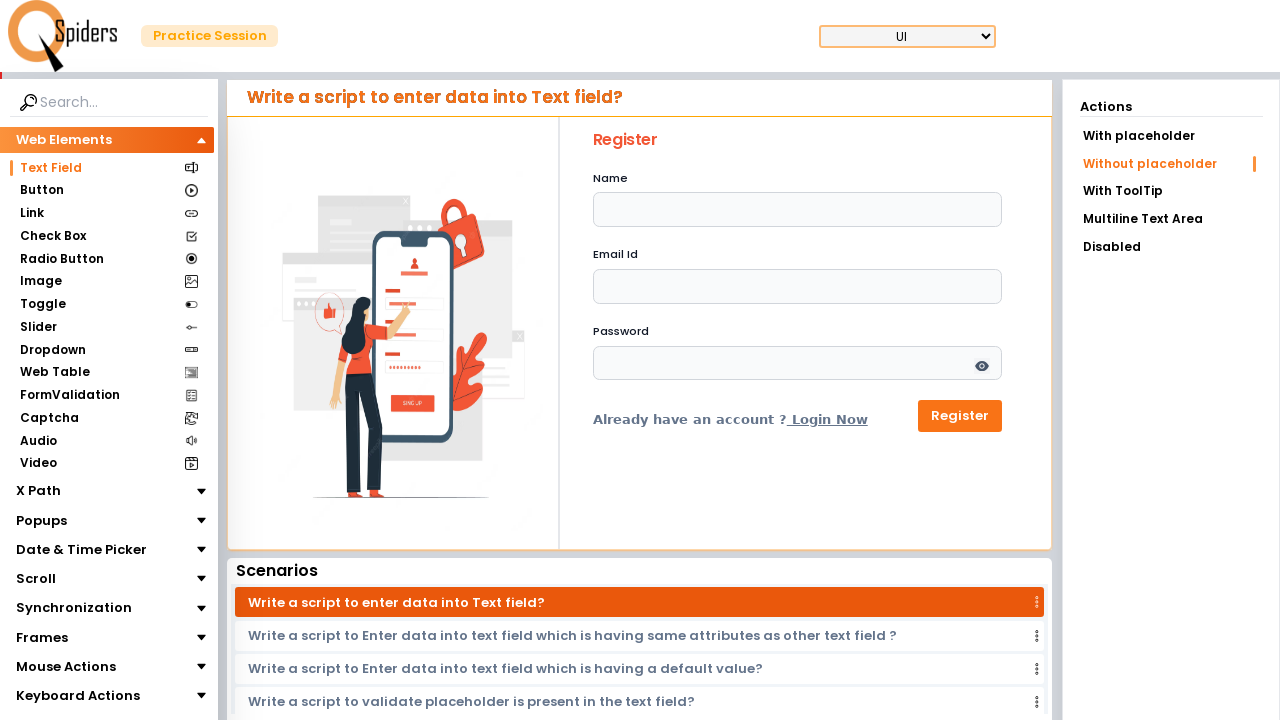

Clicked on 'With ToolTip' option at (1171, 191) on xpath=//li[text()='With ToolTip']
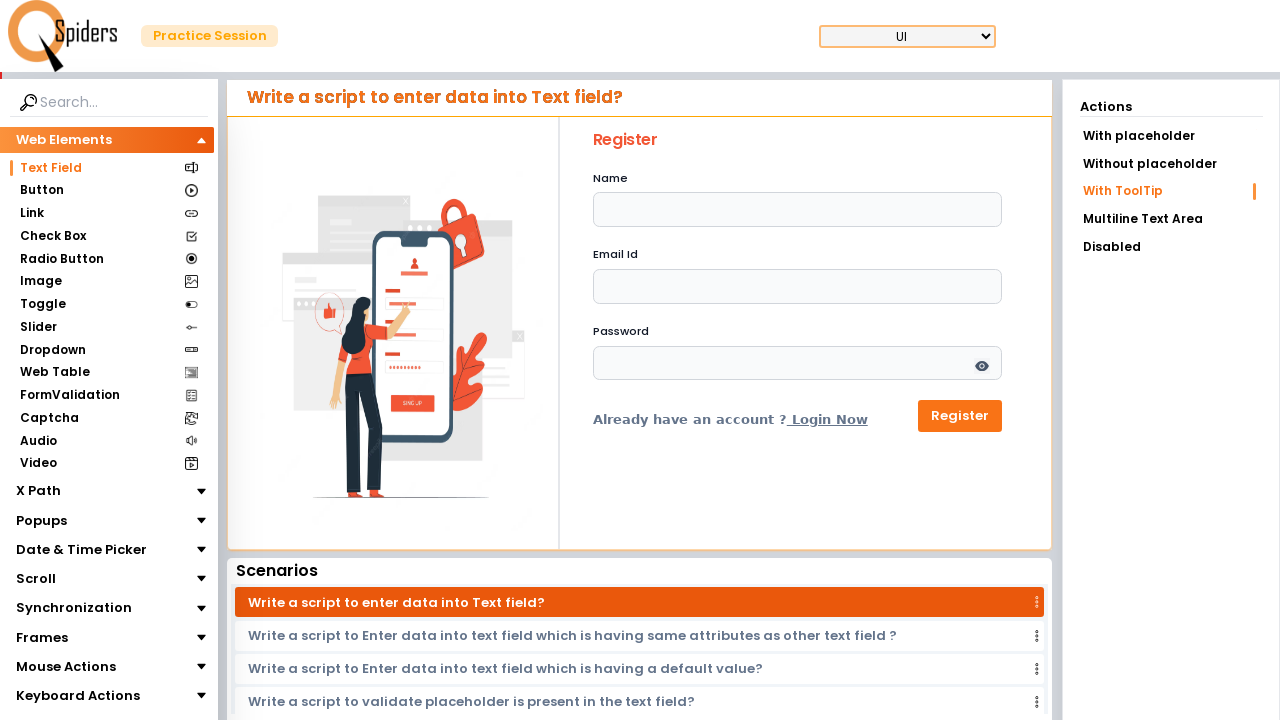

Clicked on 'Multiline Text Area' option at (1171, 219) on xpath=//li[text()='Multiline Text Area']
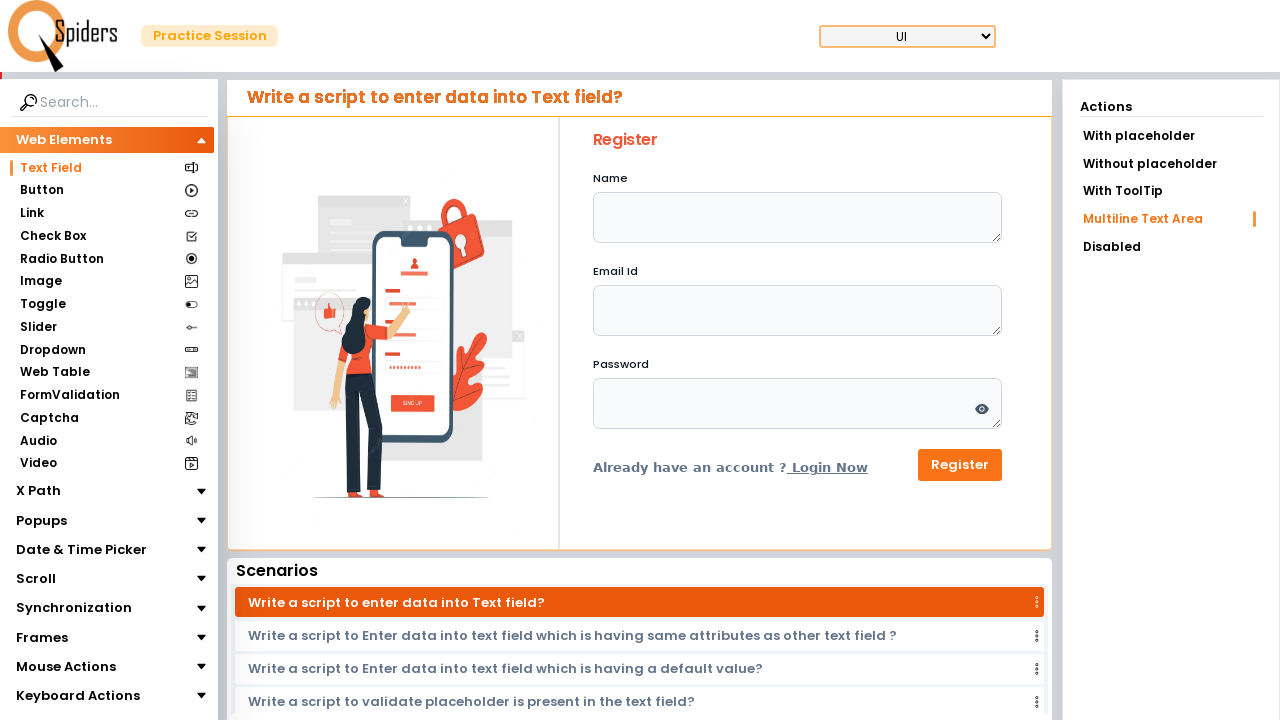

Clicked on 'Disabled' option at (1171, 247) on xpath=//li[text()='Disabled']
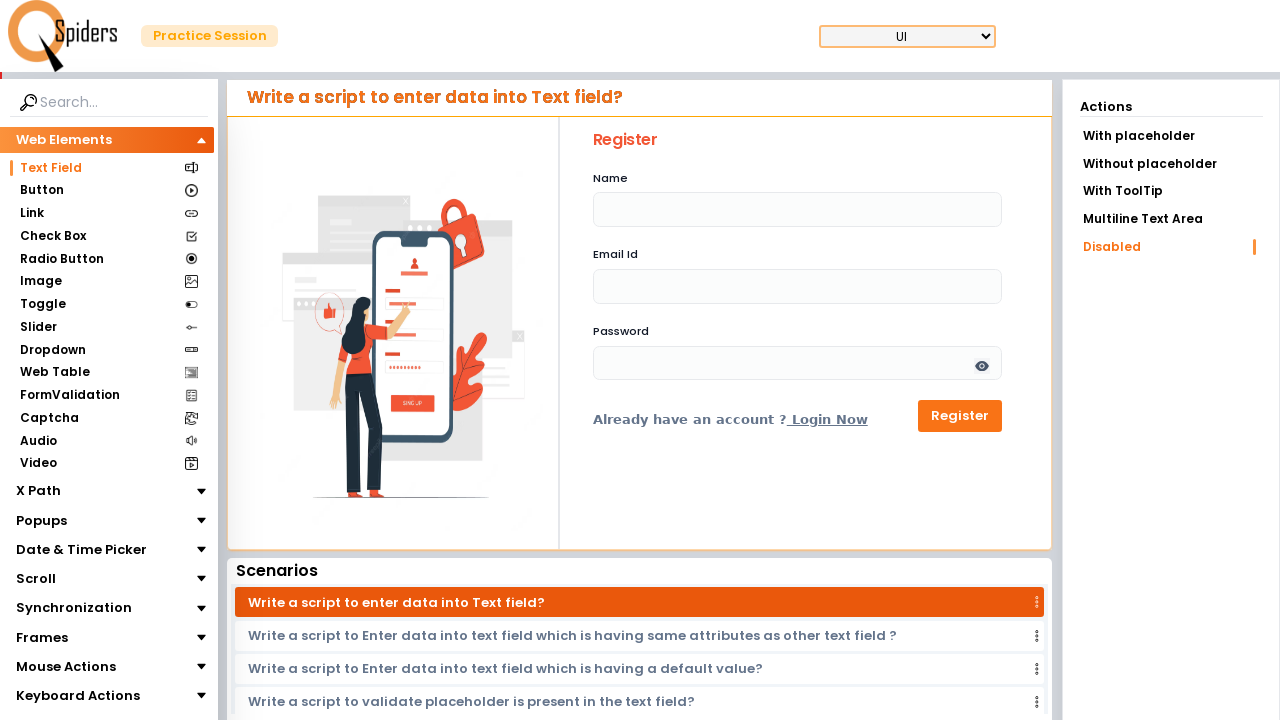

Verified that the disabled element is present
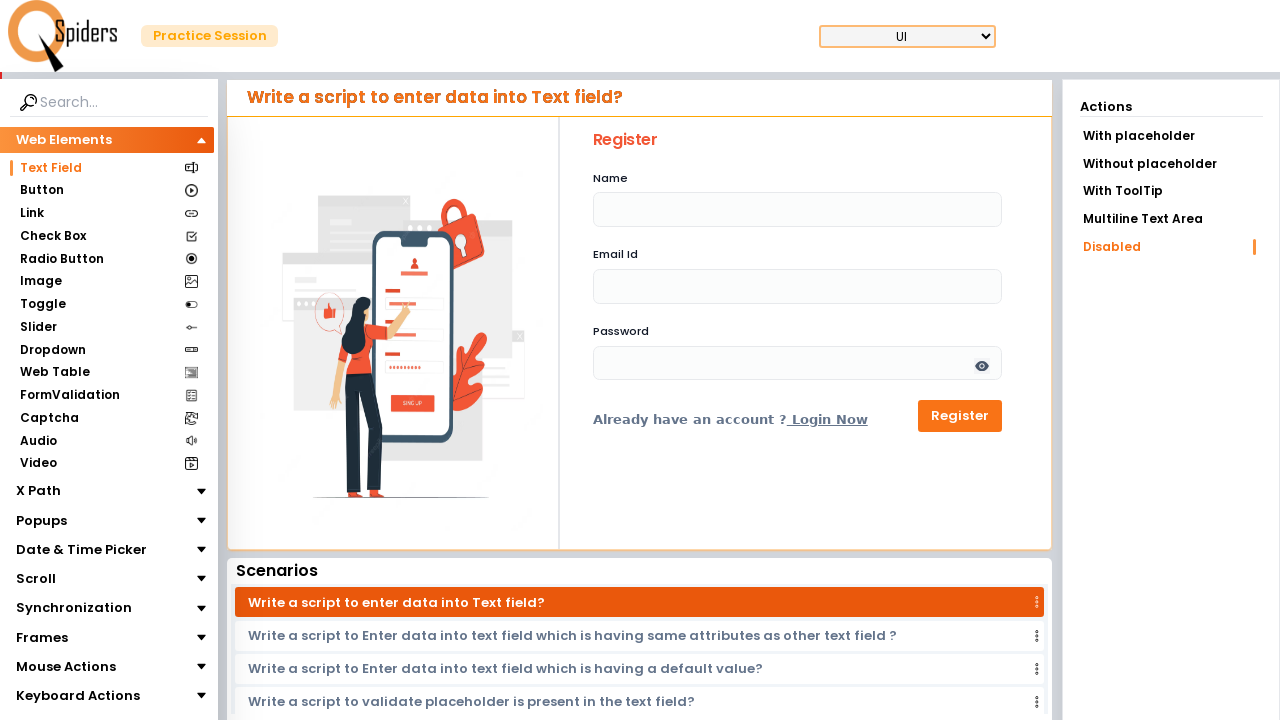

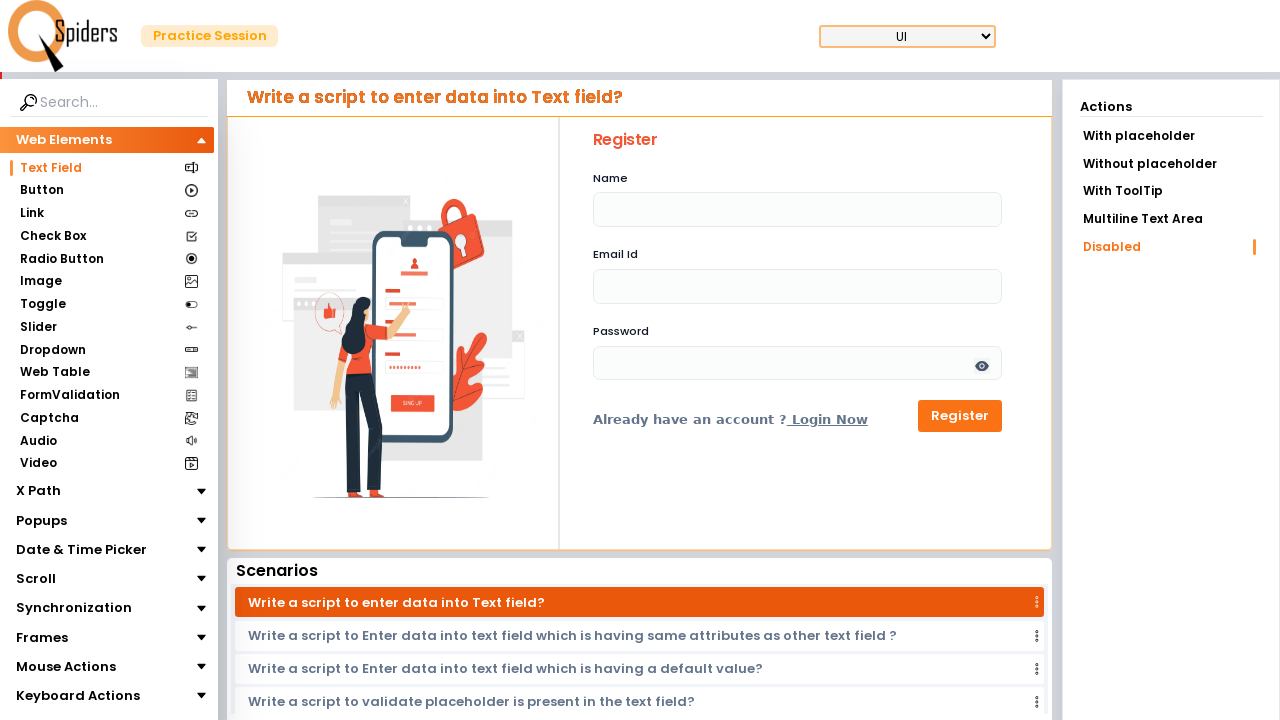